Navigates to the ABV.bg website and waits for the page to load, verifying the page is accessible.

Starting URL: https://abv.bg/

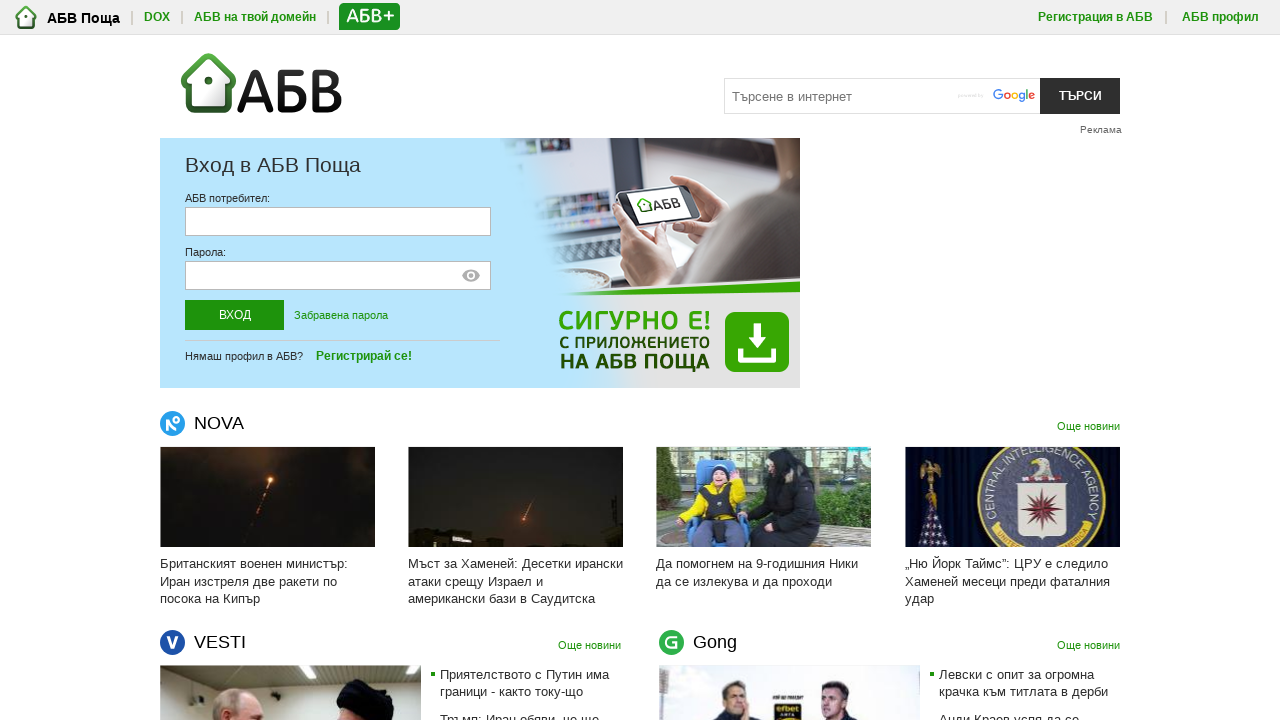

Navigated to ABV.bg website
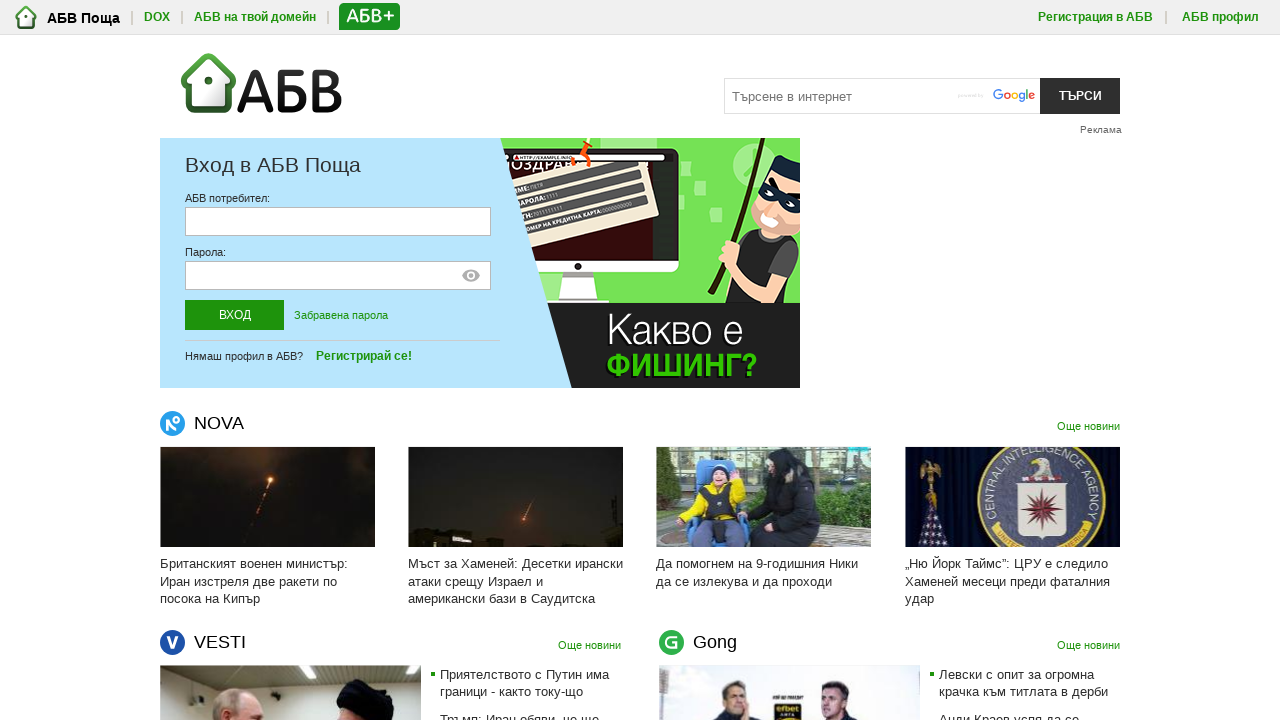

Waited for page to reach network idle state
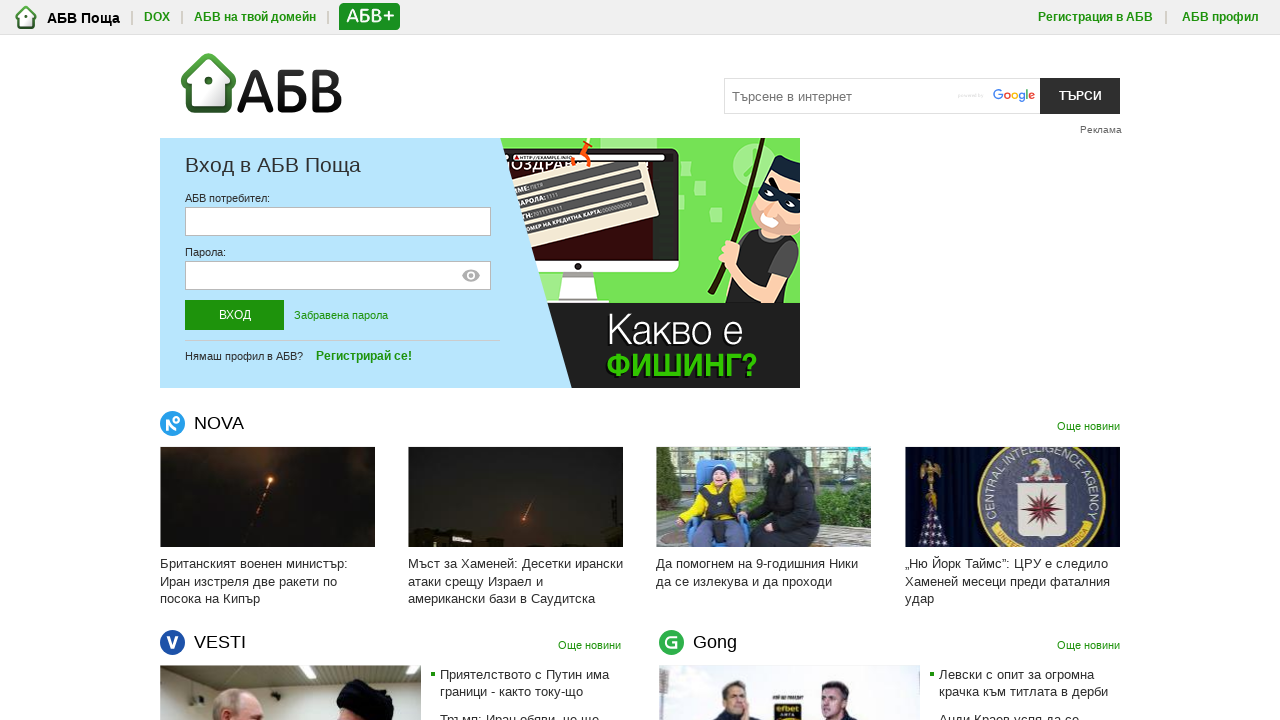

Verified page content loaded by confirming body element is present
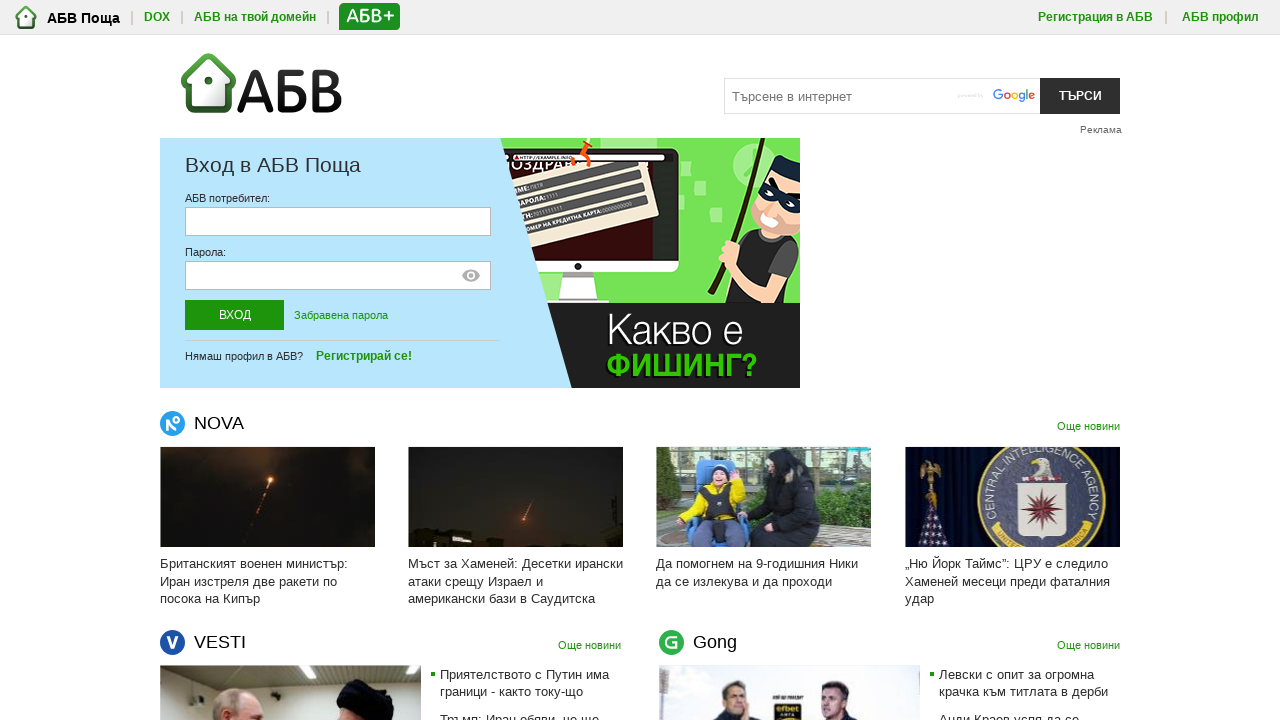

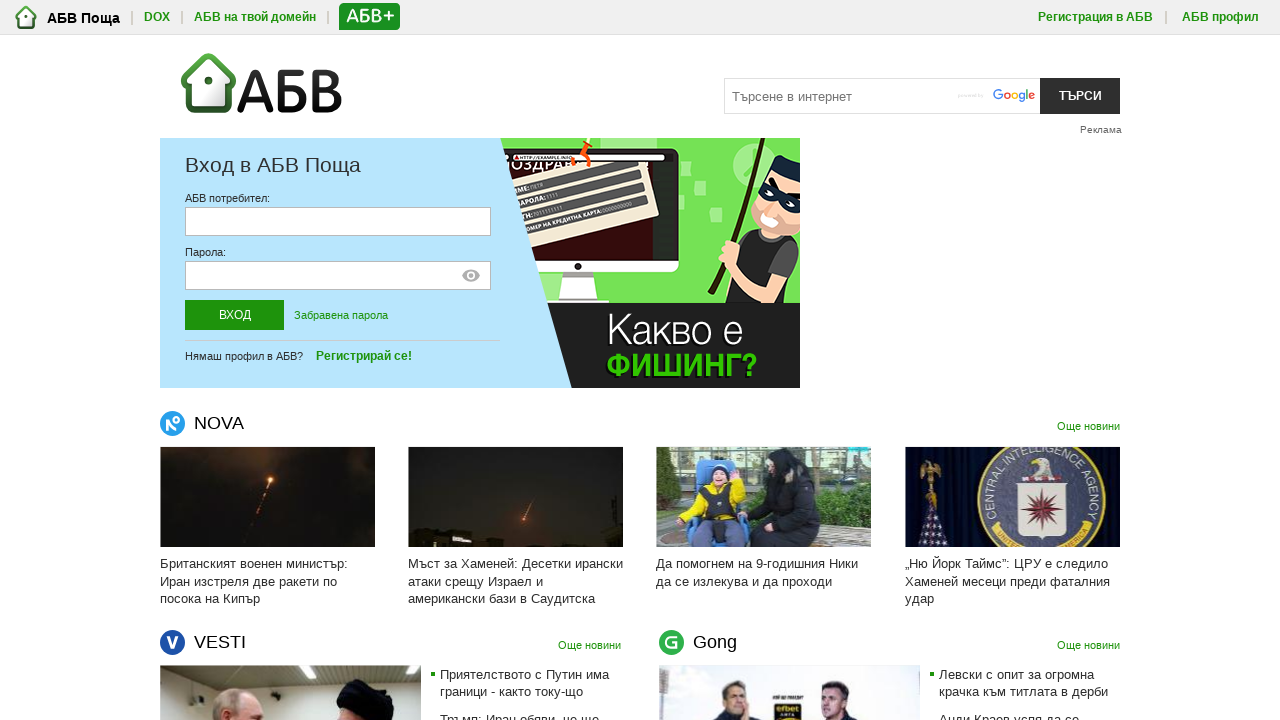